Tests page scrolling functionality by scrolling the main window and then scrolling within a fixed table element

Starting URL: https://rahulshettyacademy.com/AutomationPractice/

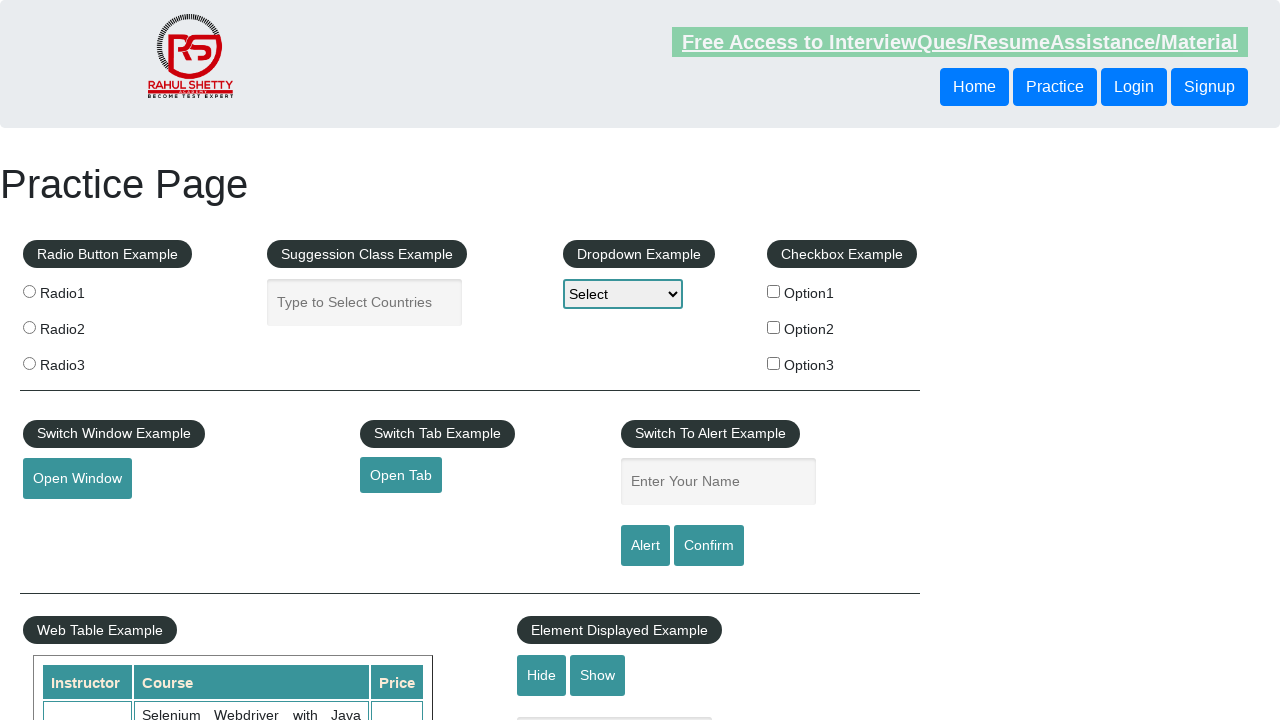

Scrolled main window down by 500 pixels
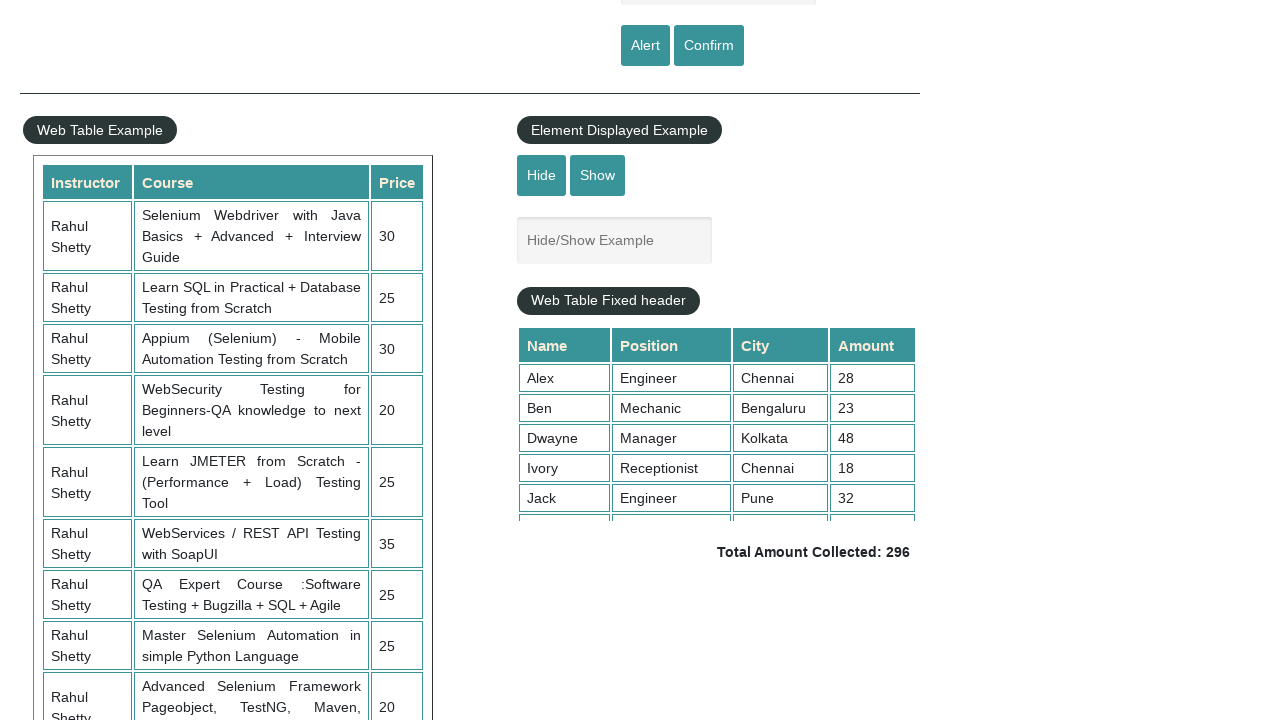

Waited 1000ms for scroll to complete
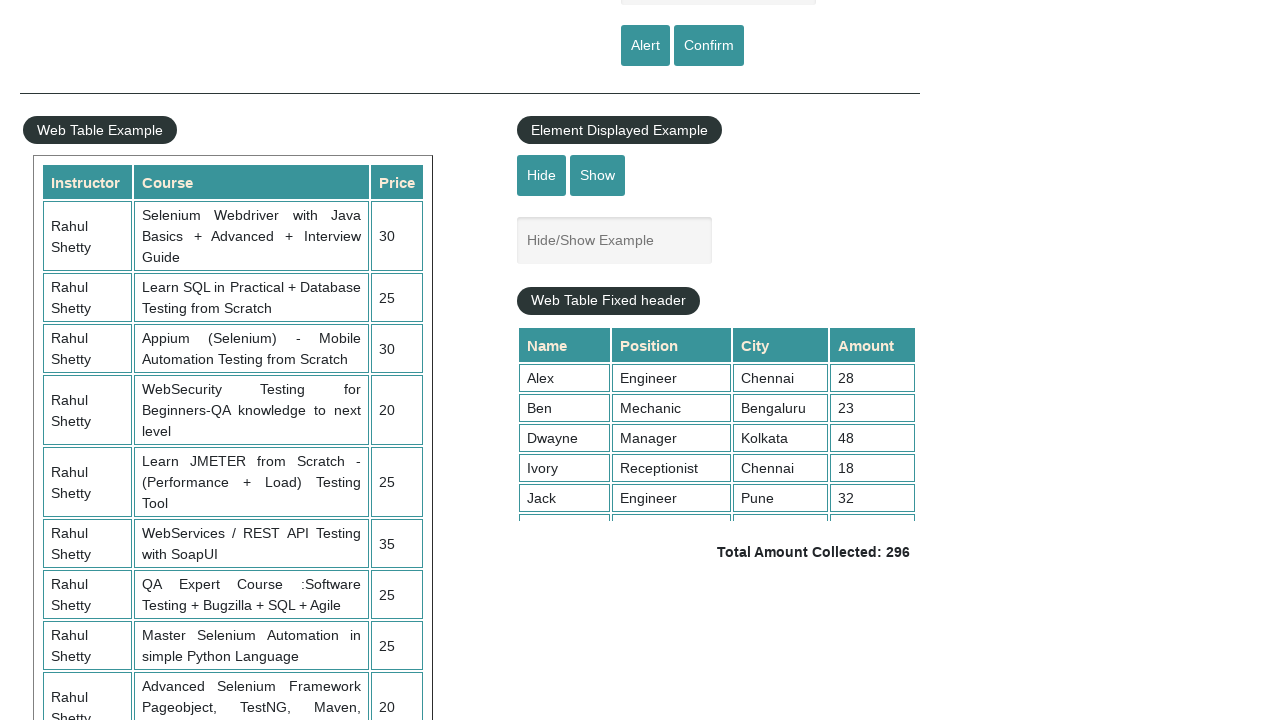

Scrolled fixed table element down by 500 pixels
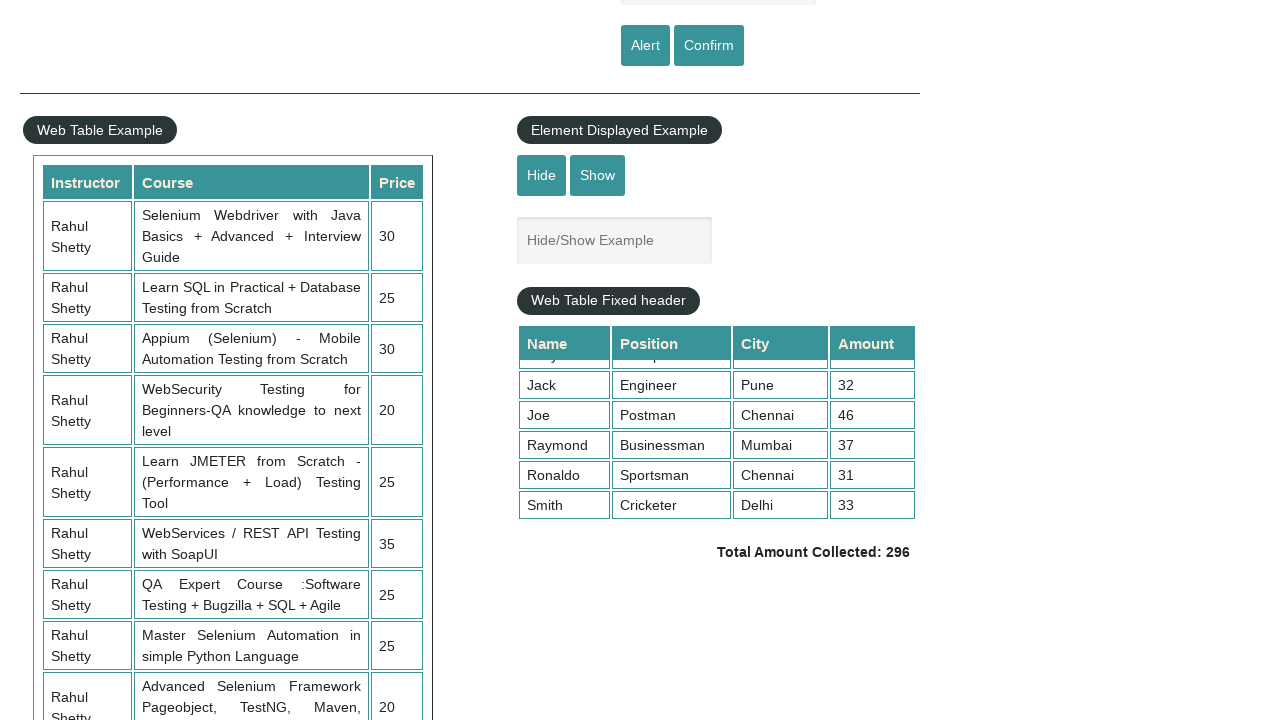

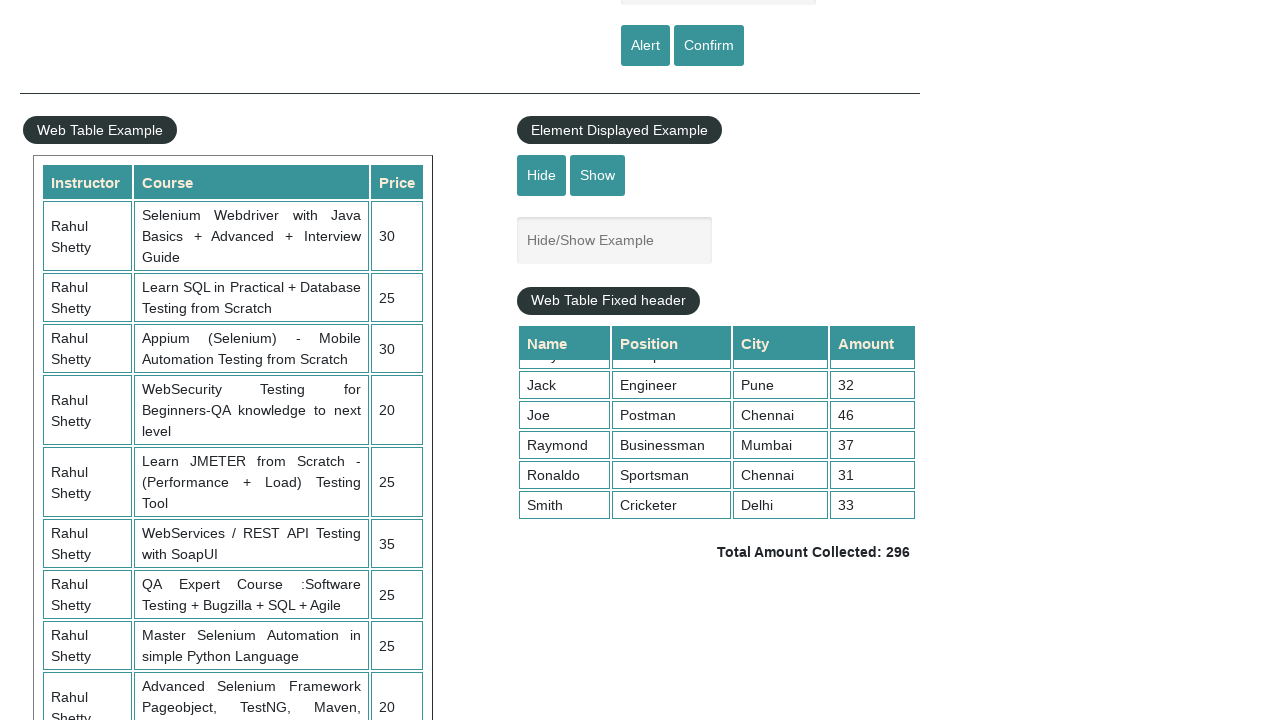